Tests vertical scrolling functionality by navigating to a demo scroll page and scrolling to a specific element (the 5th heading) using JavaScript scroll into view.

Starting URL: https://demoapps.qspiders.com/ui/scroll/newTabVertical

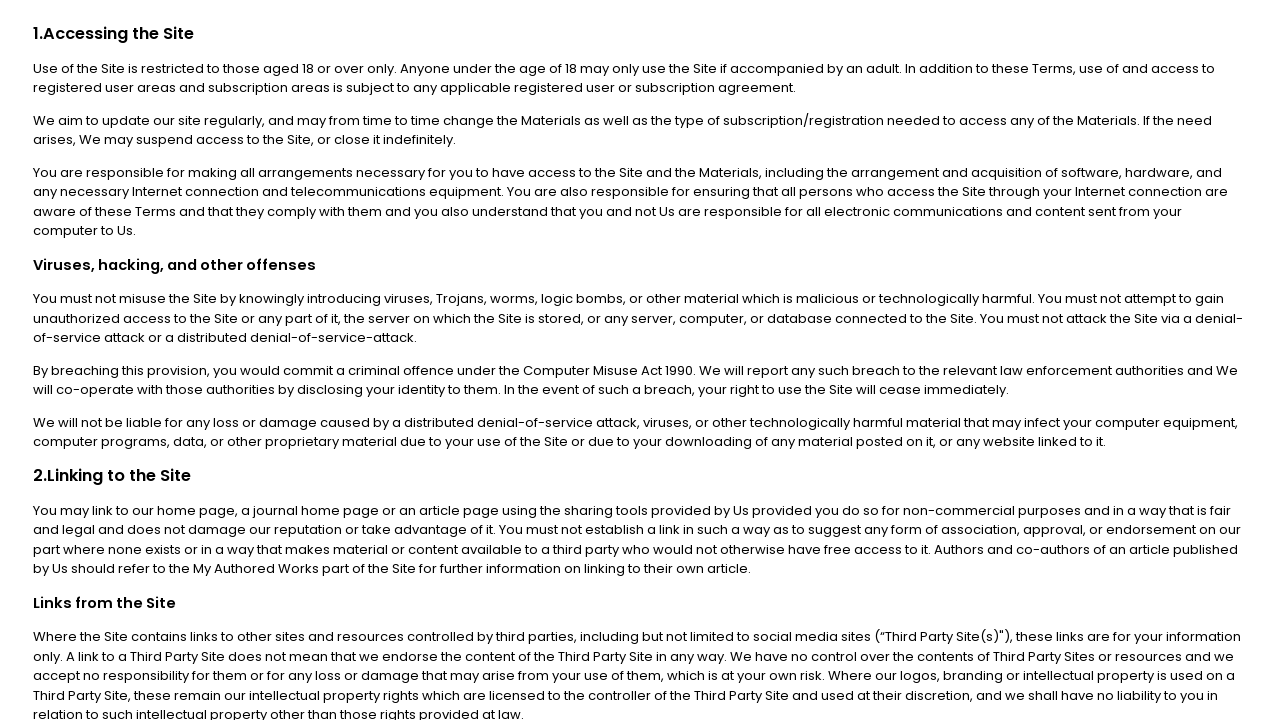

Waited for page to load (domcontentloaded)
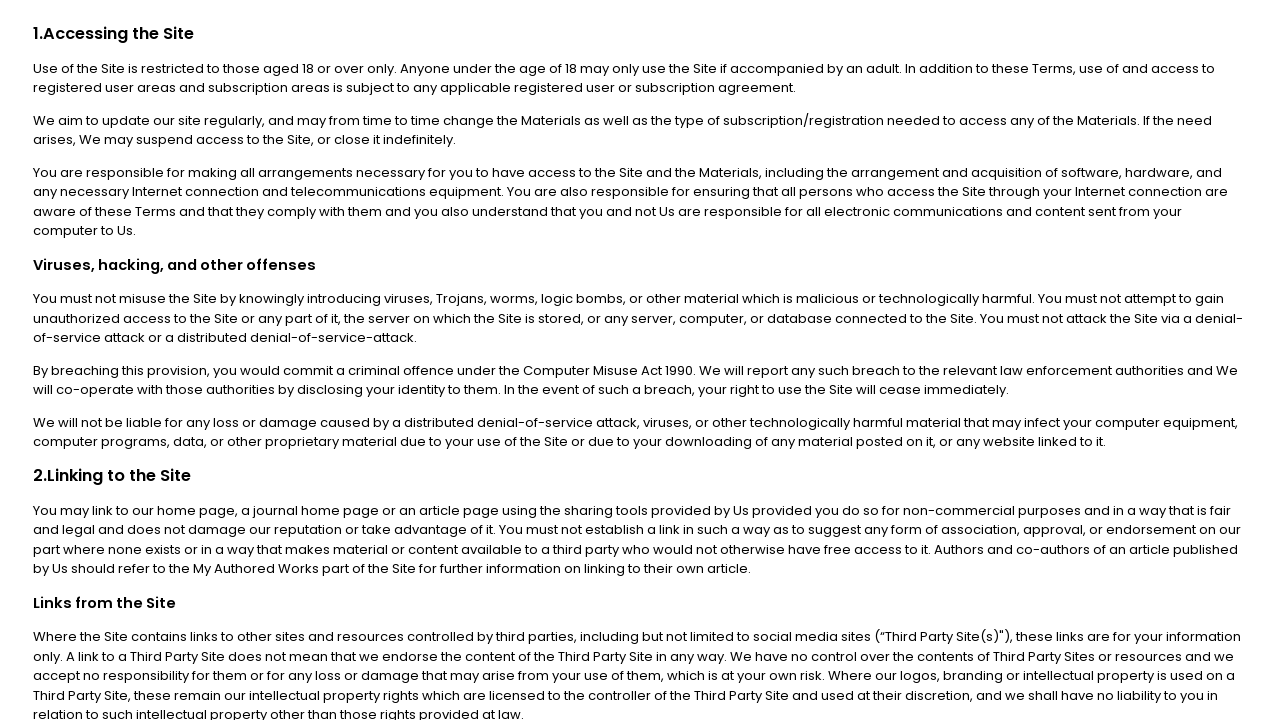

Located the 5th heading element (h3.font-bold.text-lg.py-2)
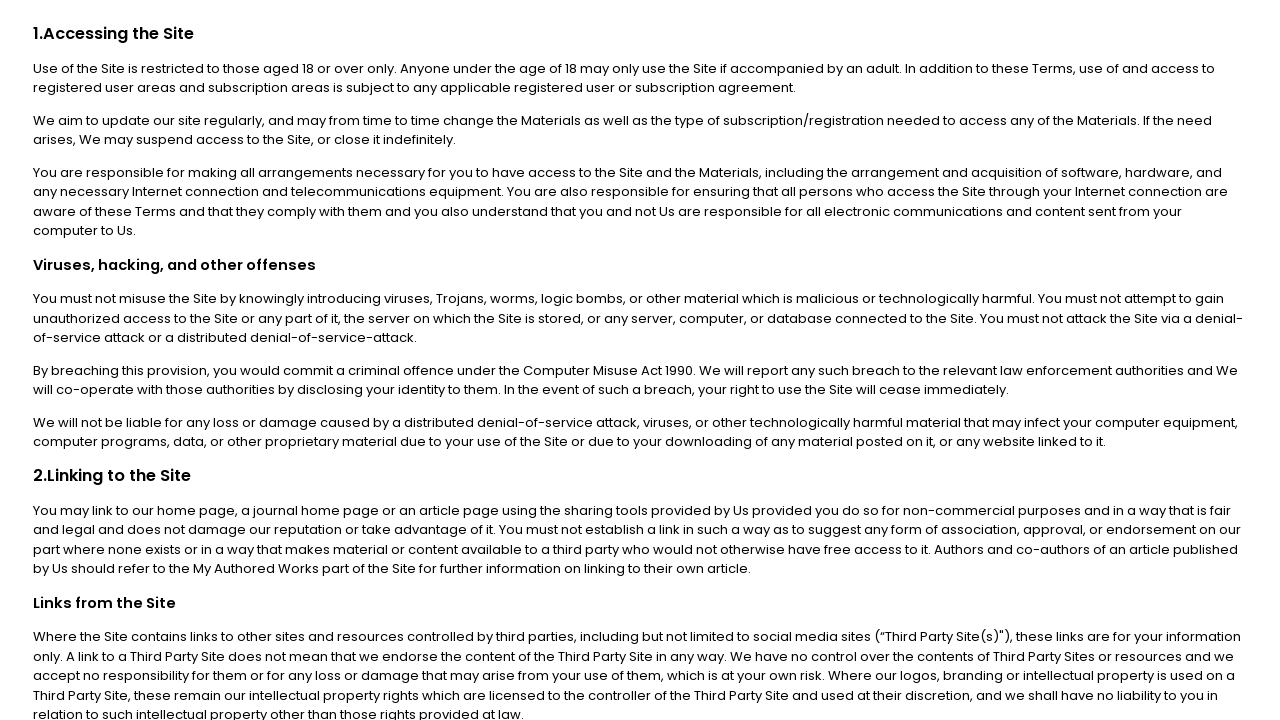

Scrolled 5th heading into view using scroll_into_view_if_needed()
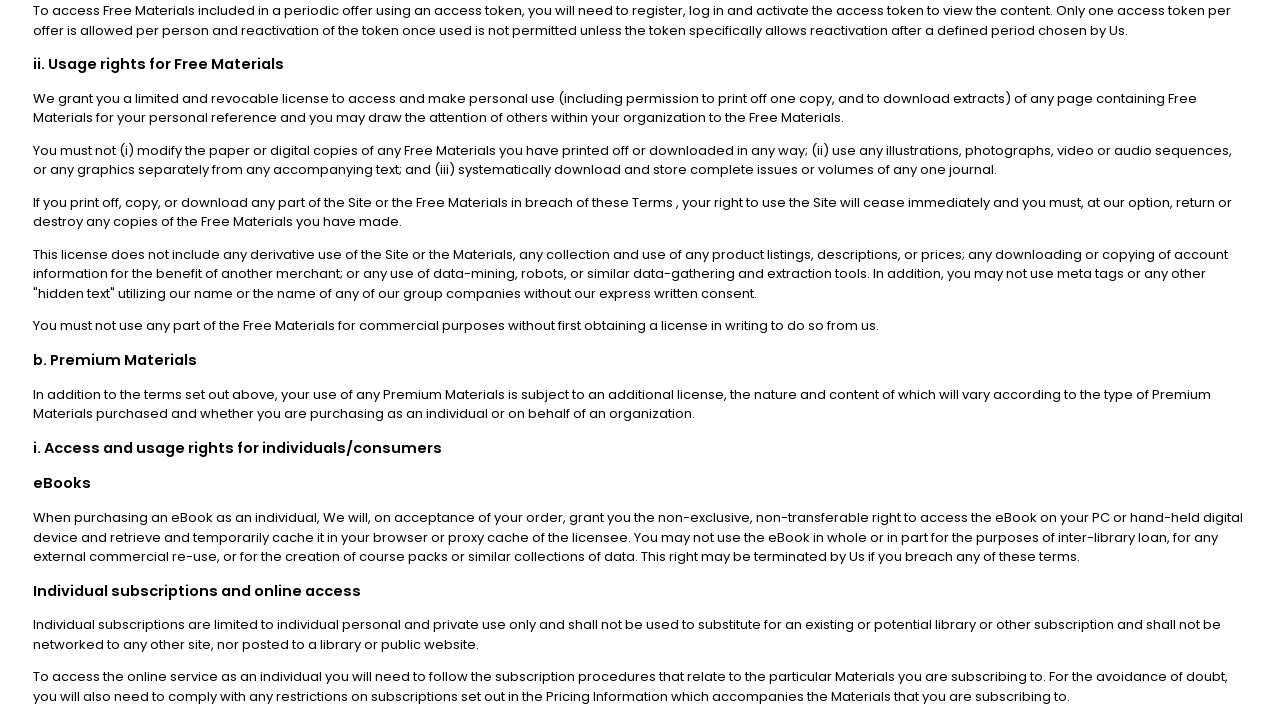

Waited 1000ms to observe the scroll effect
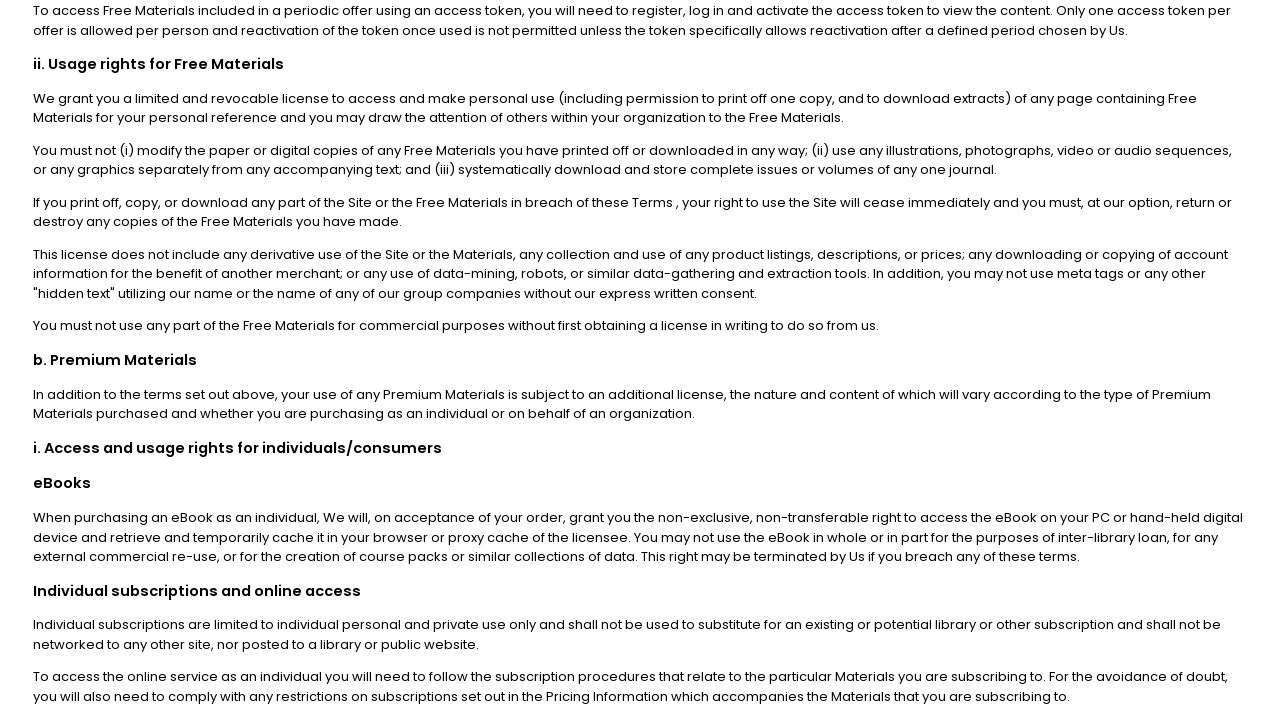

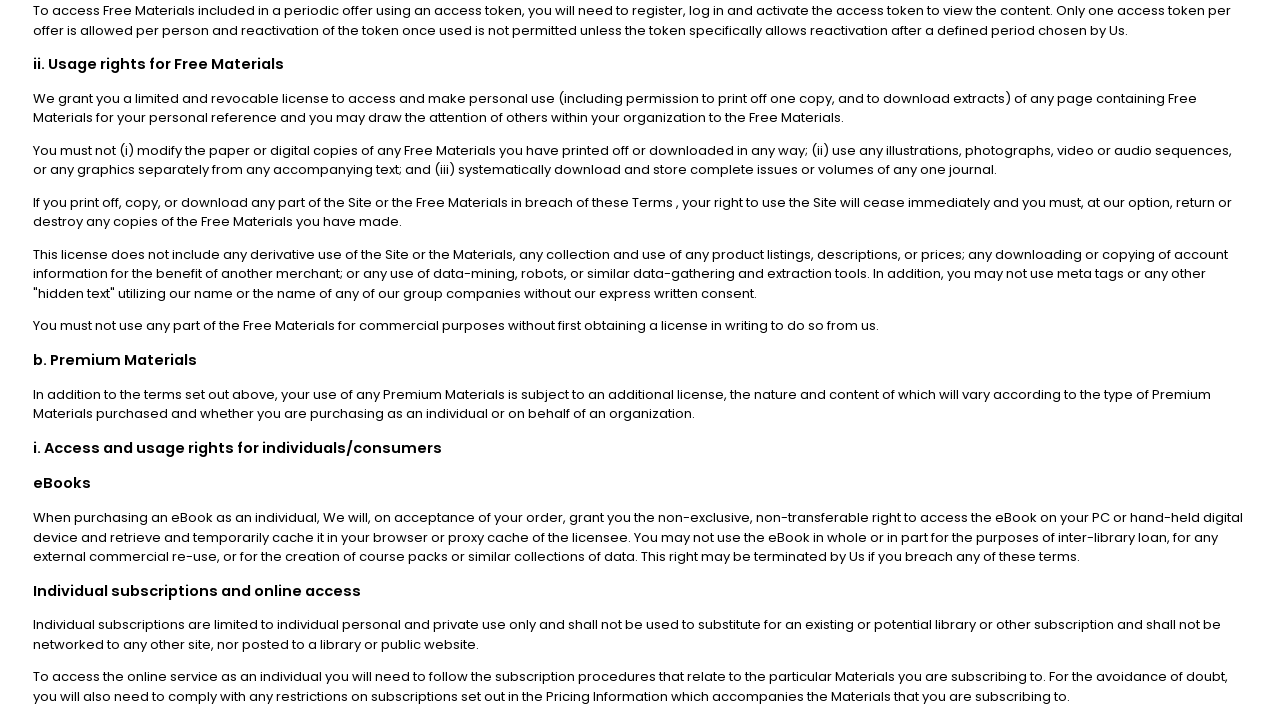